Tests sorting the Due column in ascending order using semantic class selectors on the second table

Starting URL: http://the-internet.herokuapp.com/tables

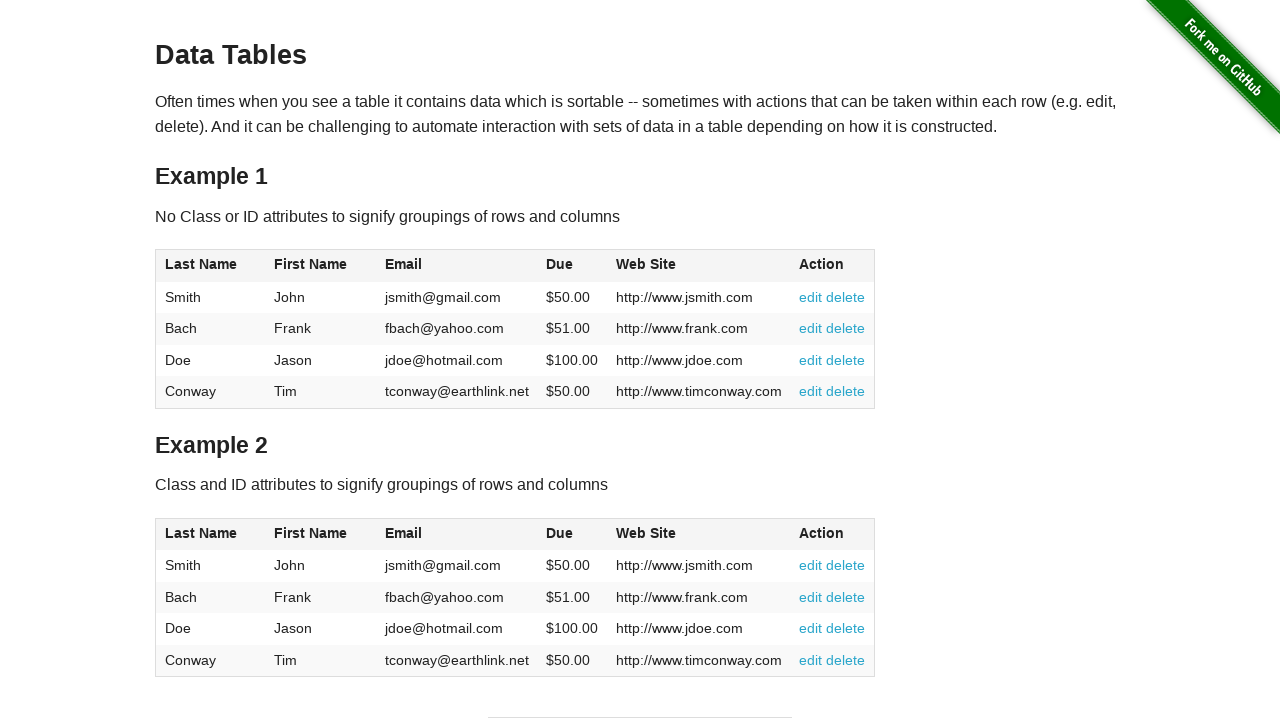

Clicked the Due column header in table2 to sort at (560, 533) on #table2 thead .dues
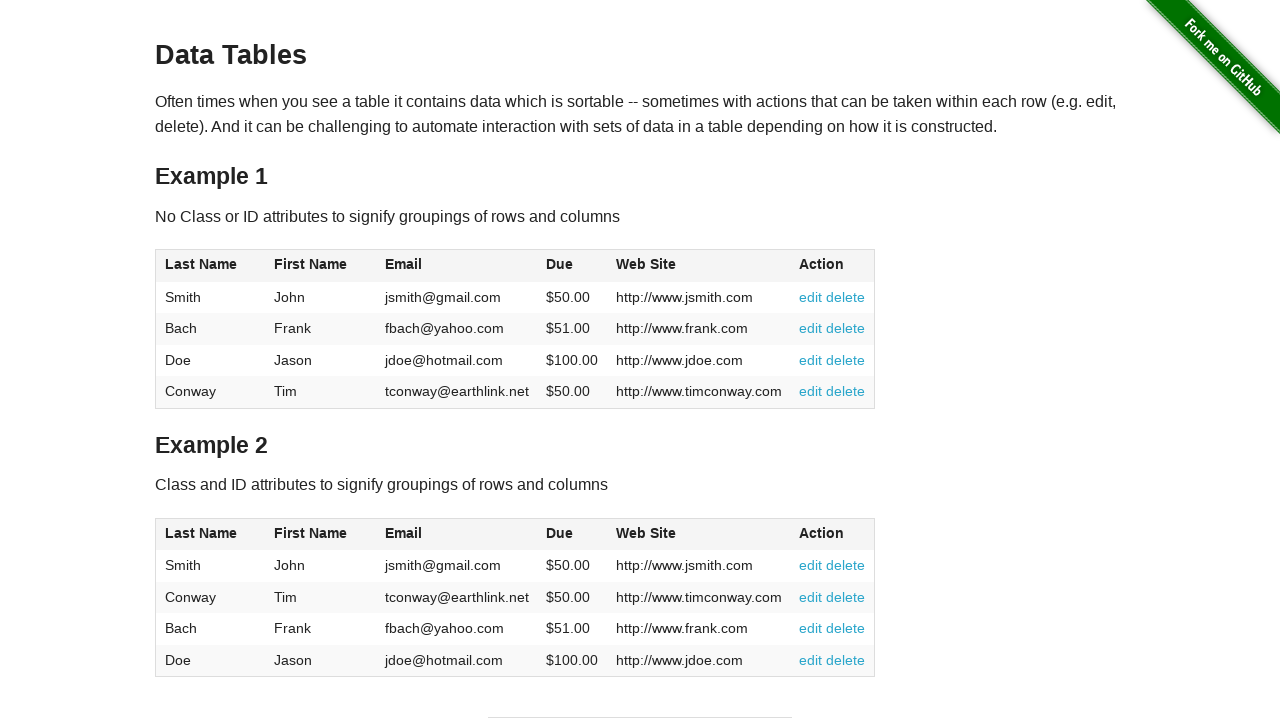

Due column cells loaded in table2 tbody
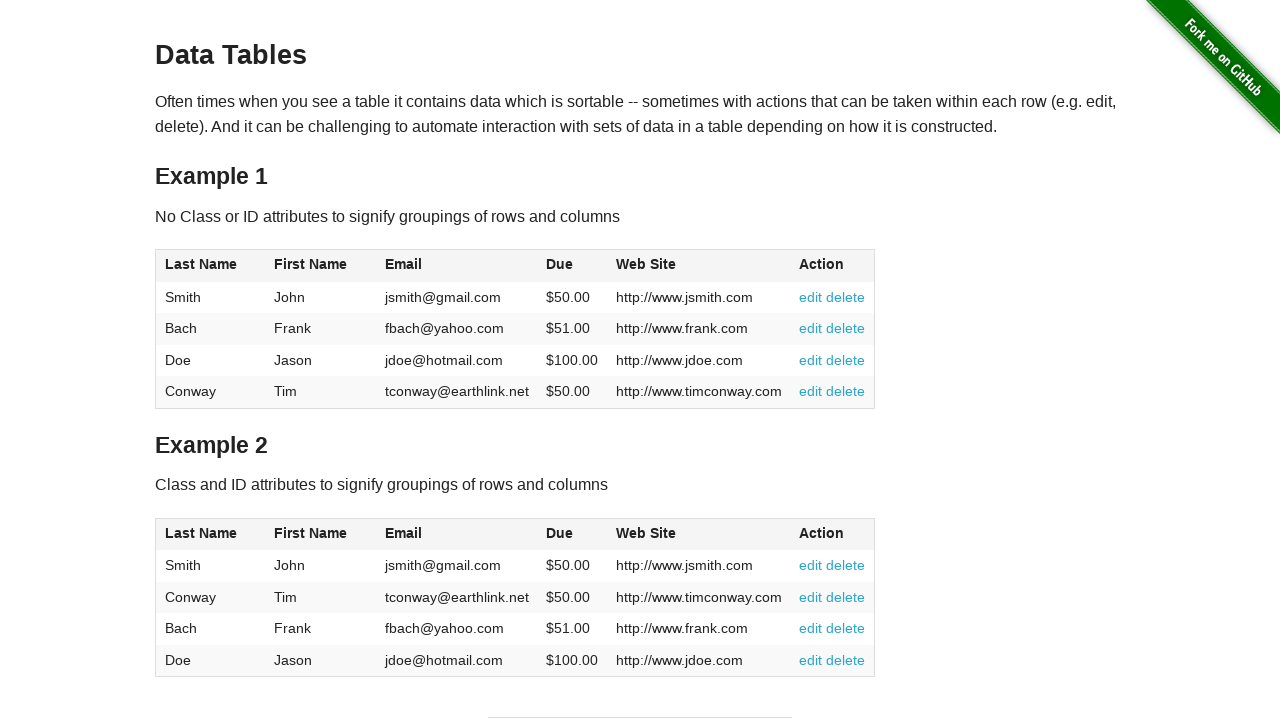

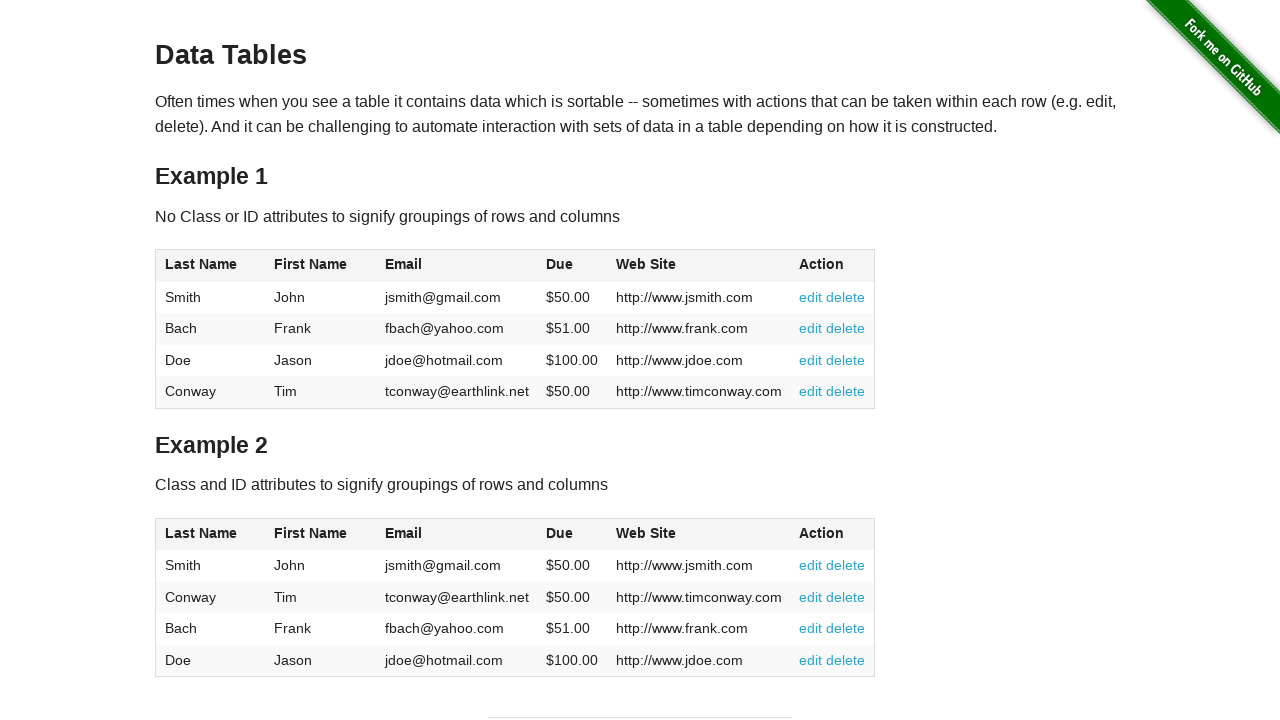